Tests a multi-select dropdown on Semantic UI demo page by clicking the dropdown and selecting multiple items iteratively

Starting URL: https://semantic-ui.com/modules/dropdown.html

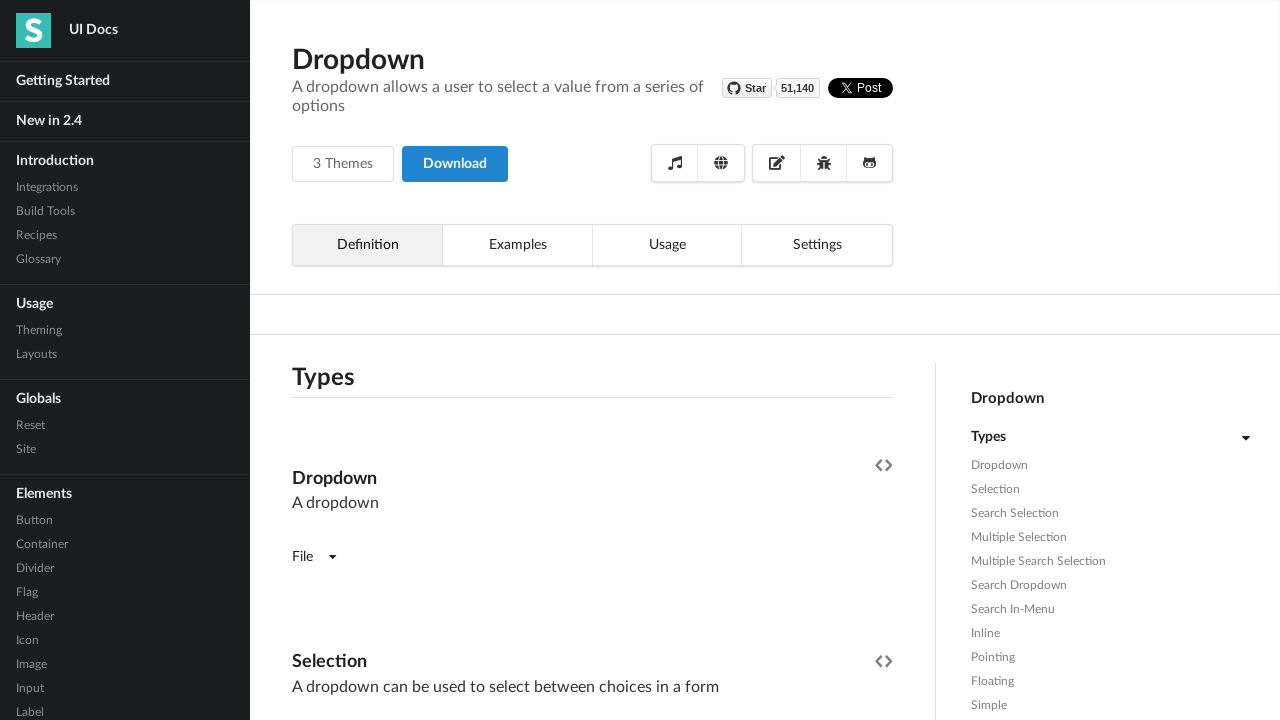

Clicked the Gender dropdown to open it at (592, 361) on xpath=(//div[text()='Gender'])[2]/following::div[5]
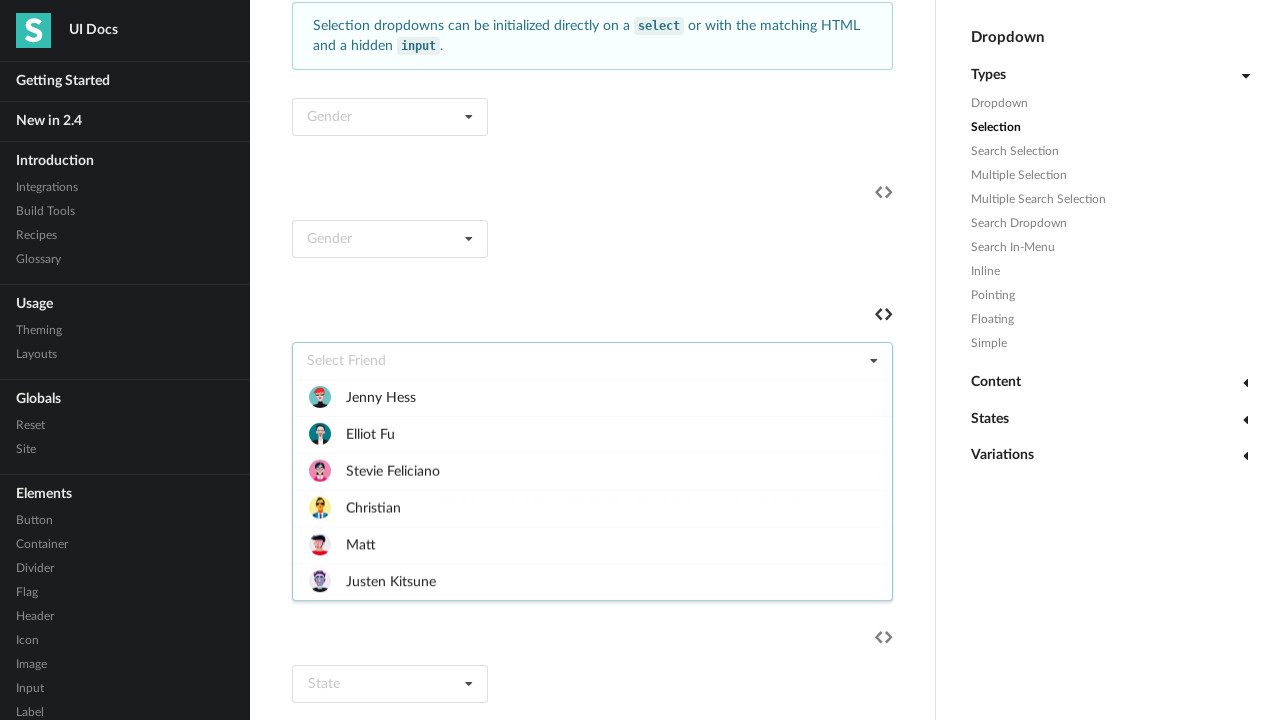

Waited for dropdown to fully open
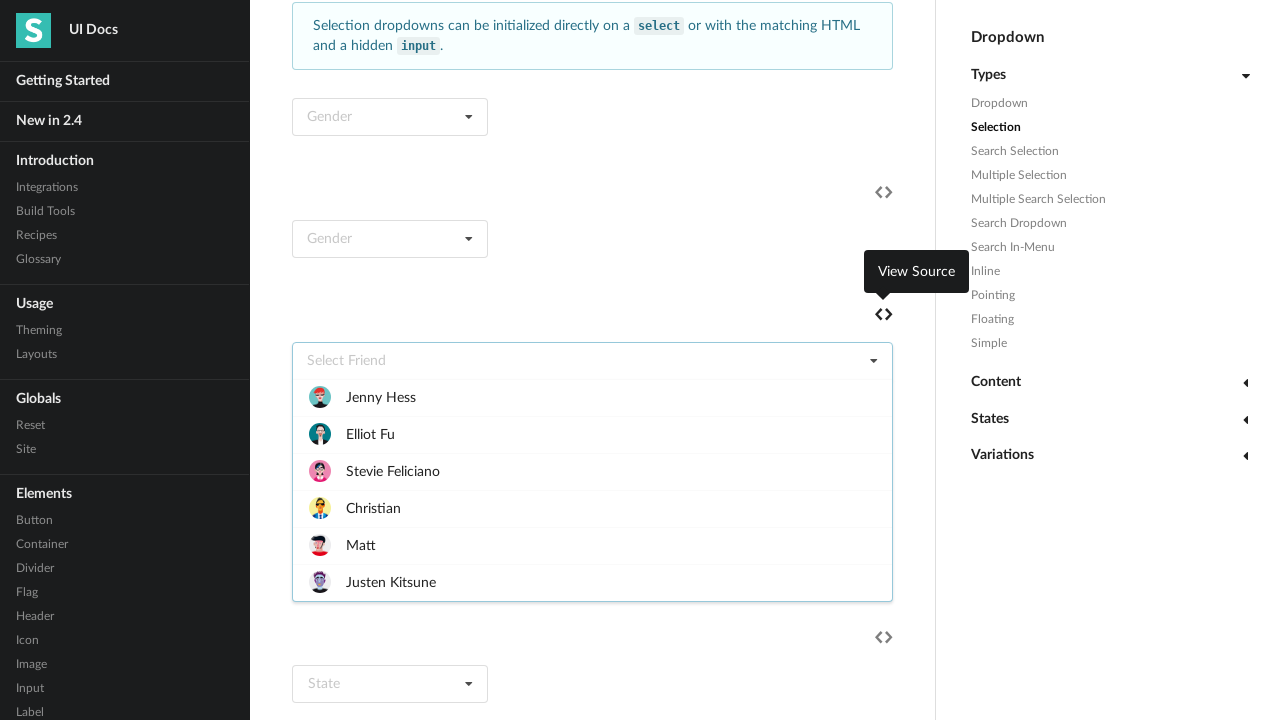

Selected dropdown item 1 at (592, 397) on xpath=(//div[text()='Gender'])[2]/following::div[5] >> xpath=child::div[2]/div[1
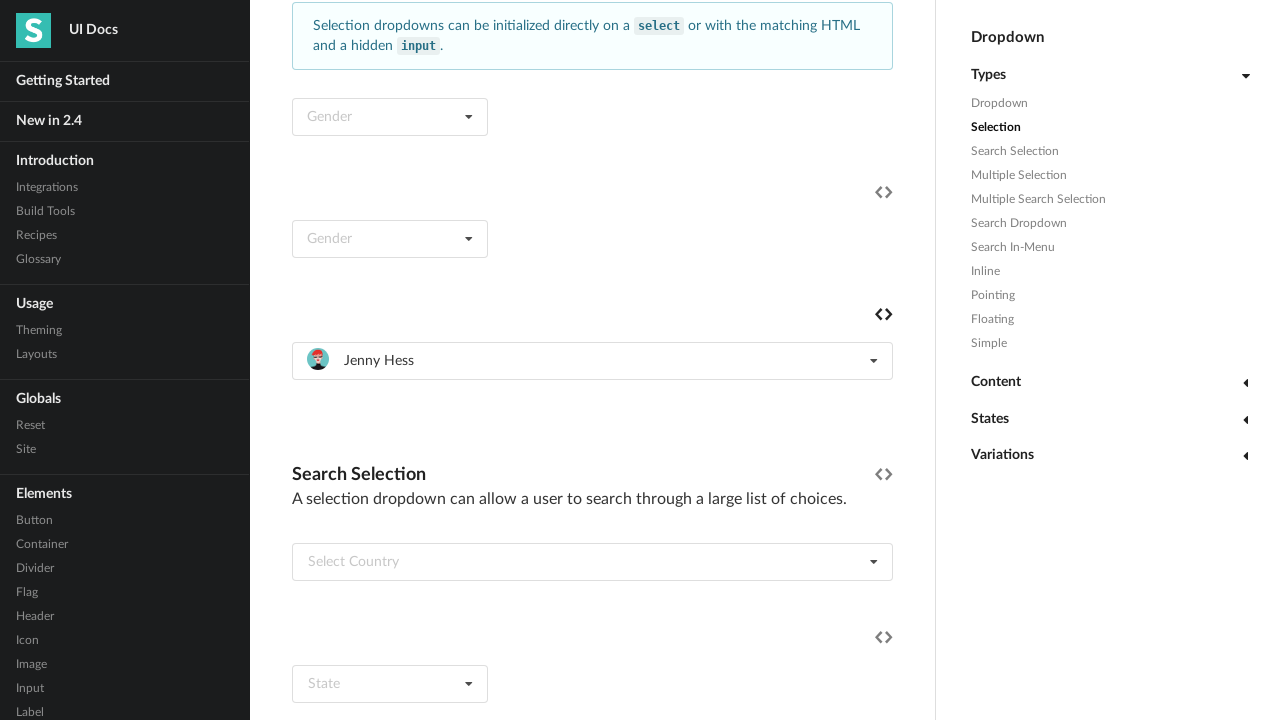

Waited for selection of item 1 to register
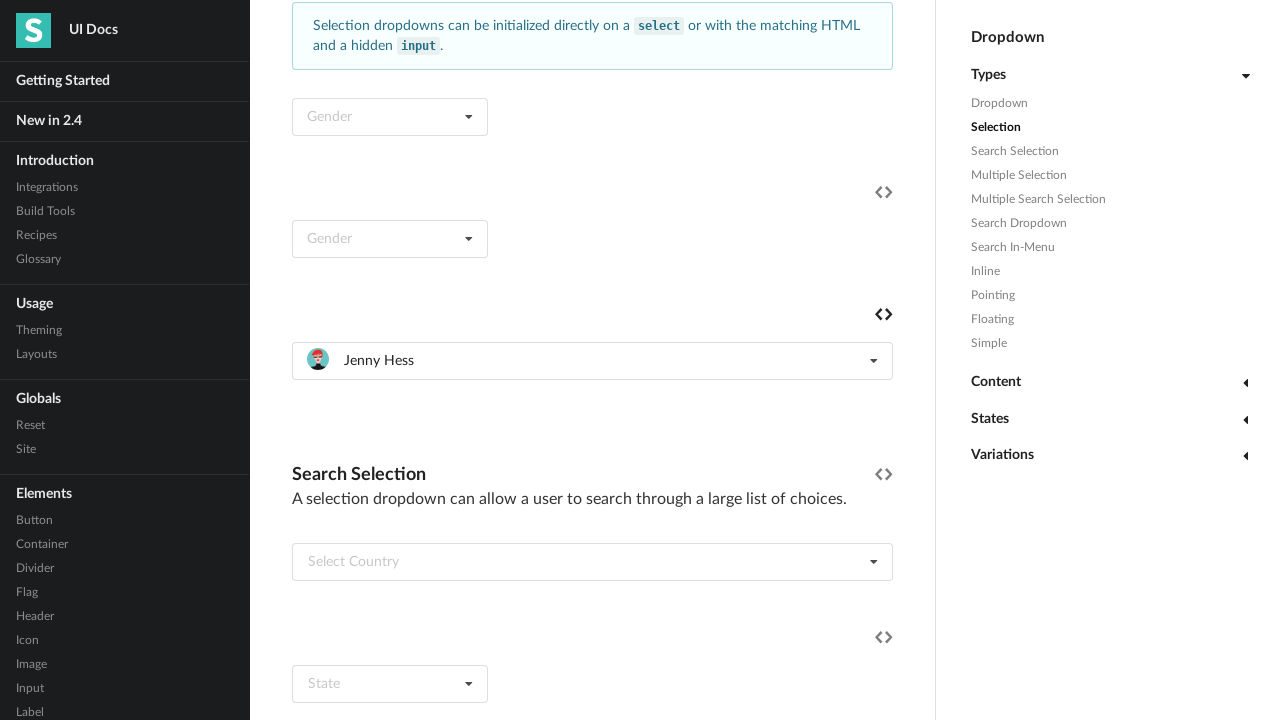

Reopened dropdown to select next item at (592, 361) on xpath=(//div[text()='Gender'])[2]/following::div[5]
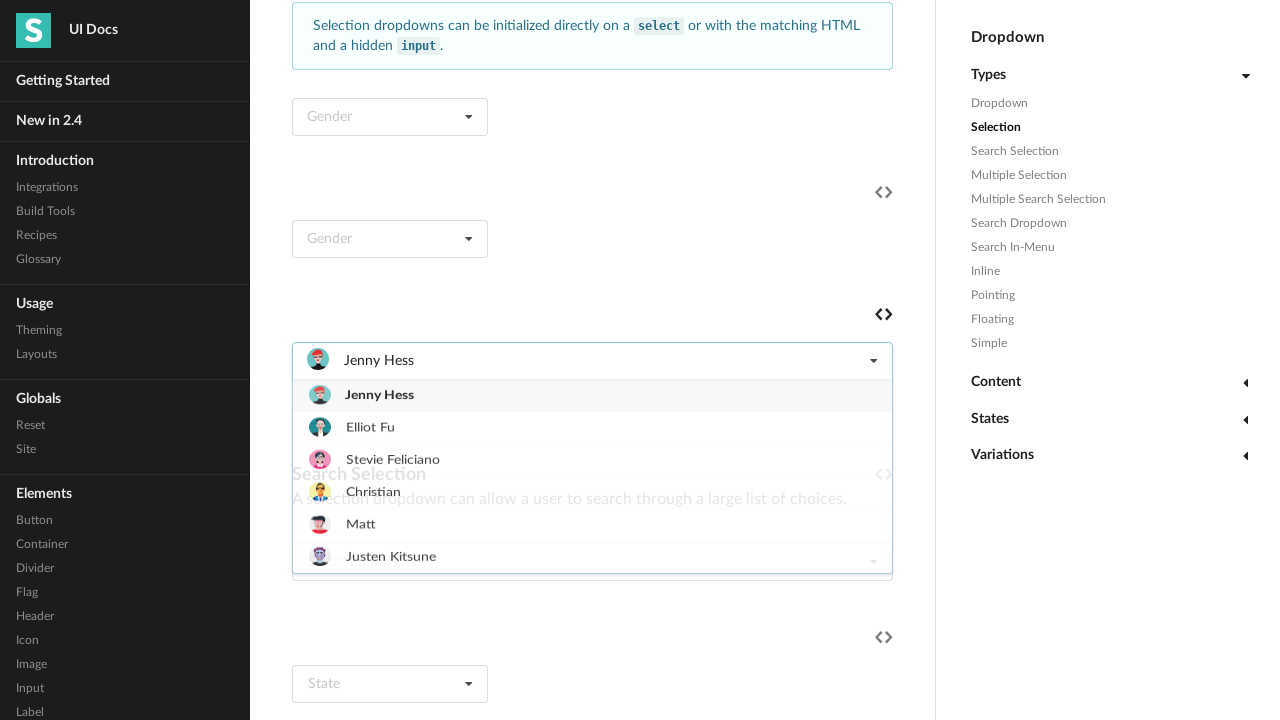

Waited for dropdown to reopen
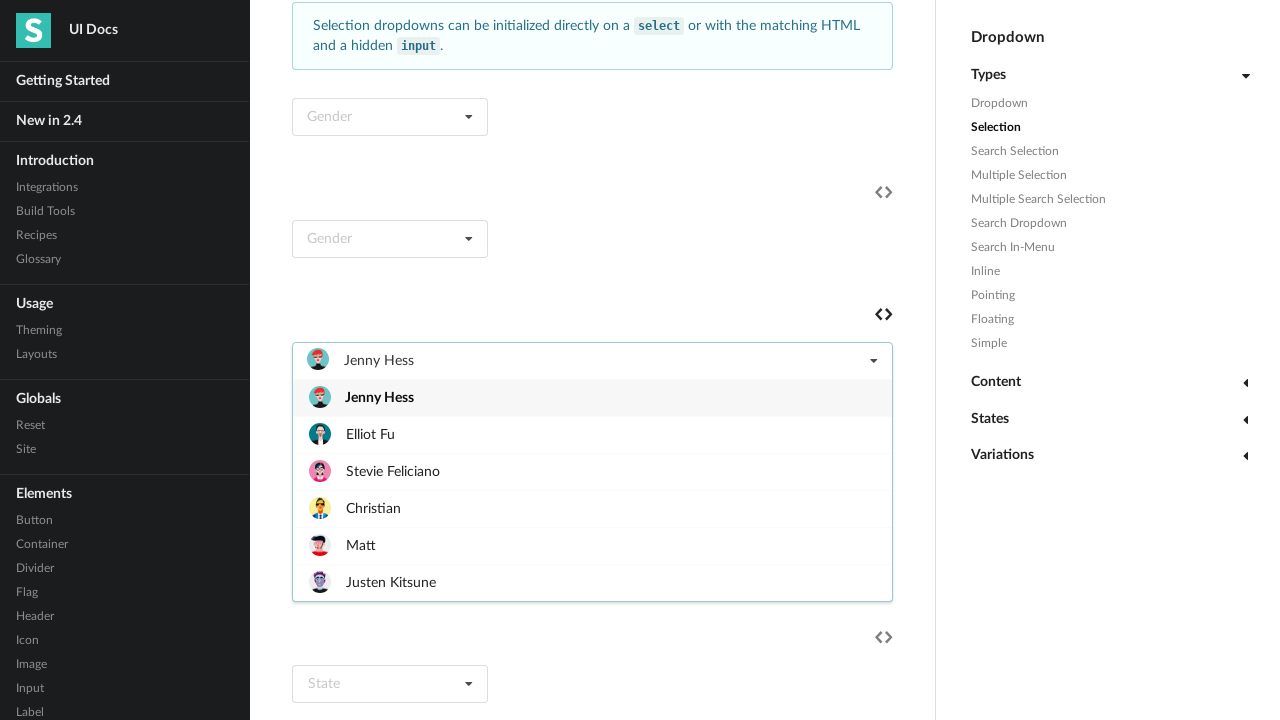

Selected dropdown item 2 at (592, 434) on xpath=(//div[text()='Gender'])[2]/following::div[5] >> xpath=child::div[2]/div[2
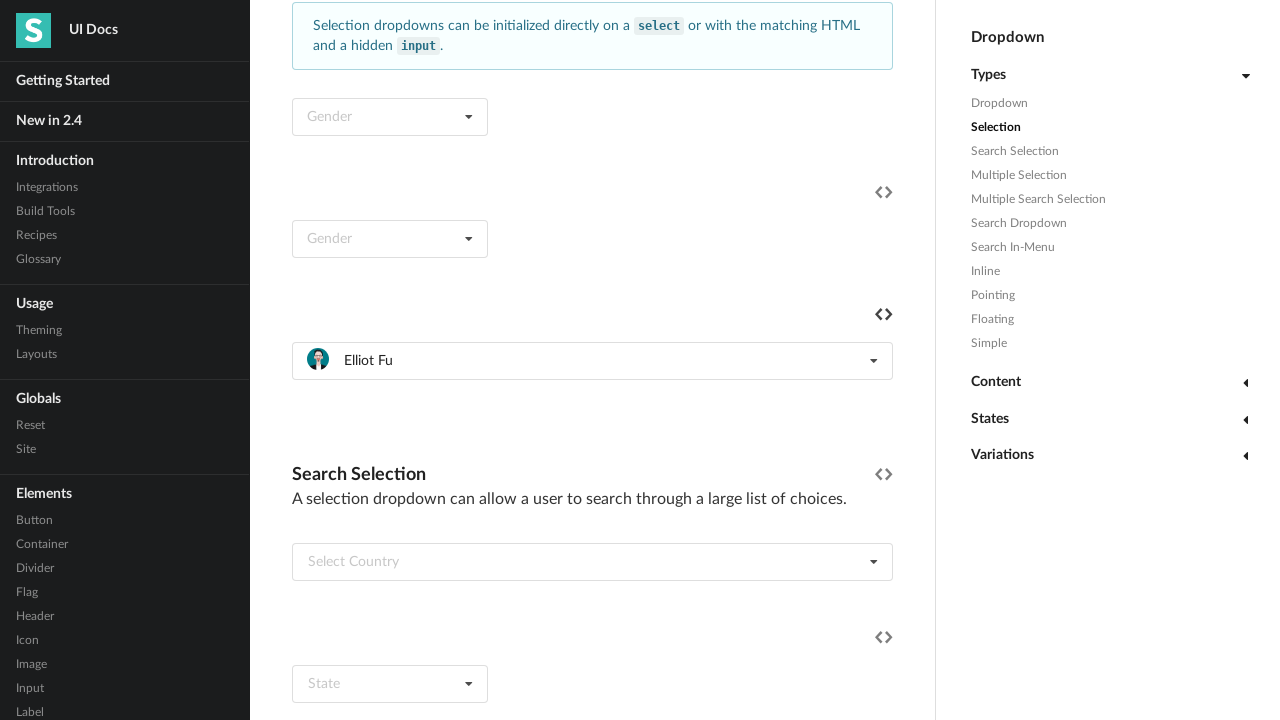

Waited for selection of item 2 to register
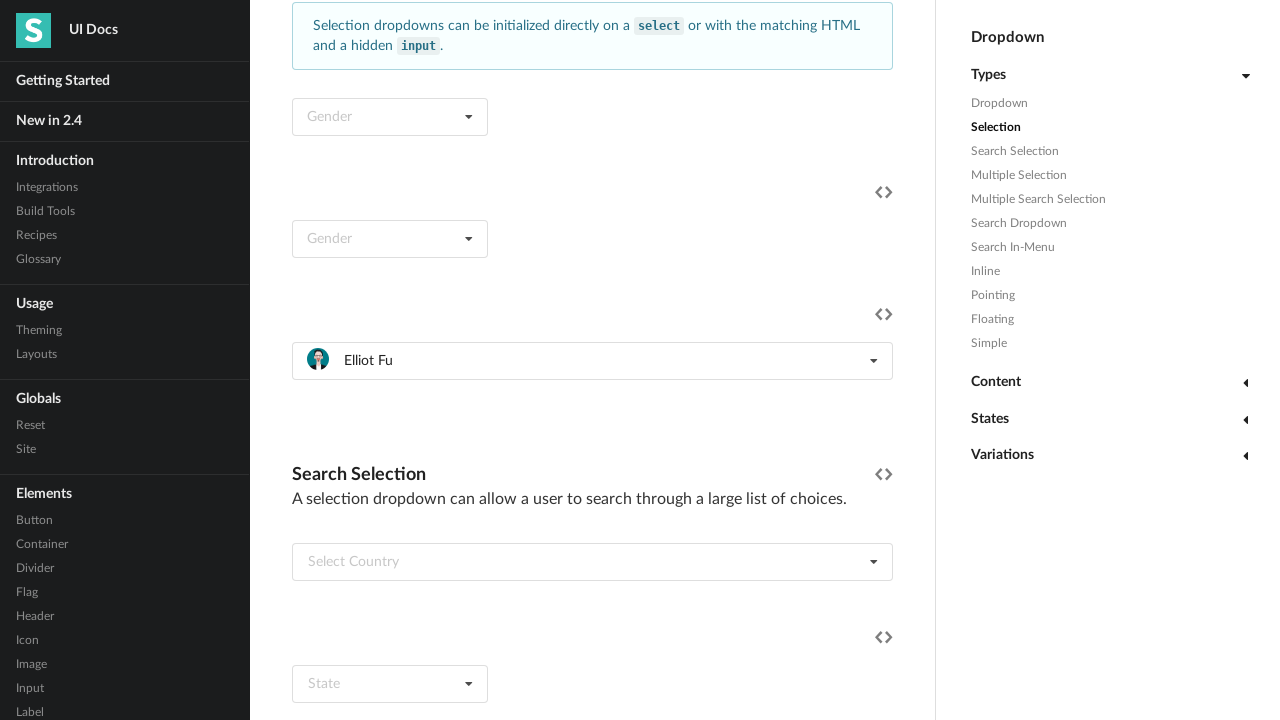

Reopened dropdown to select next item at (592, 361) on xpath=(//div[text()='Gender'])[2]/following::div[5]
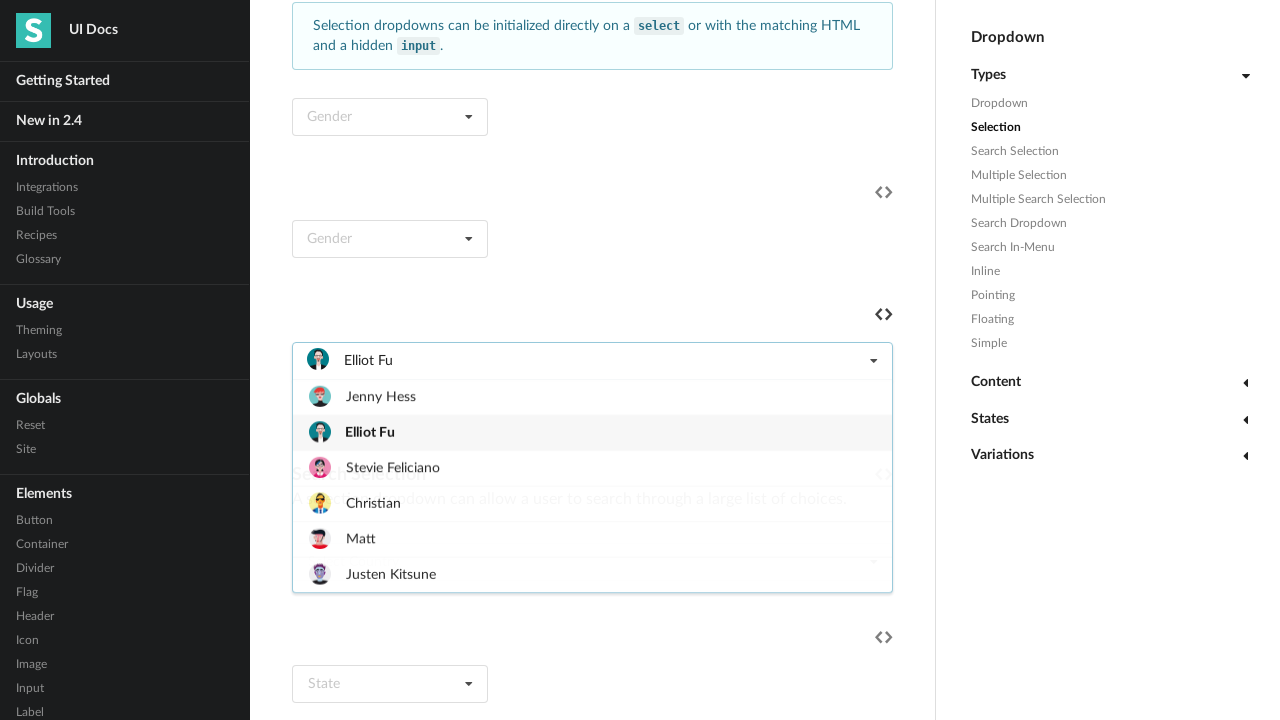

Waited for dropdown to reopen
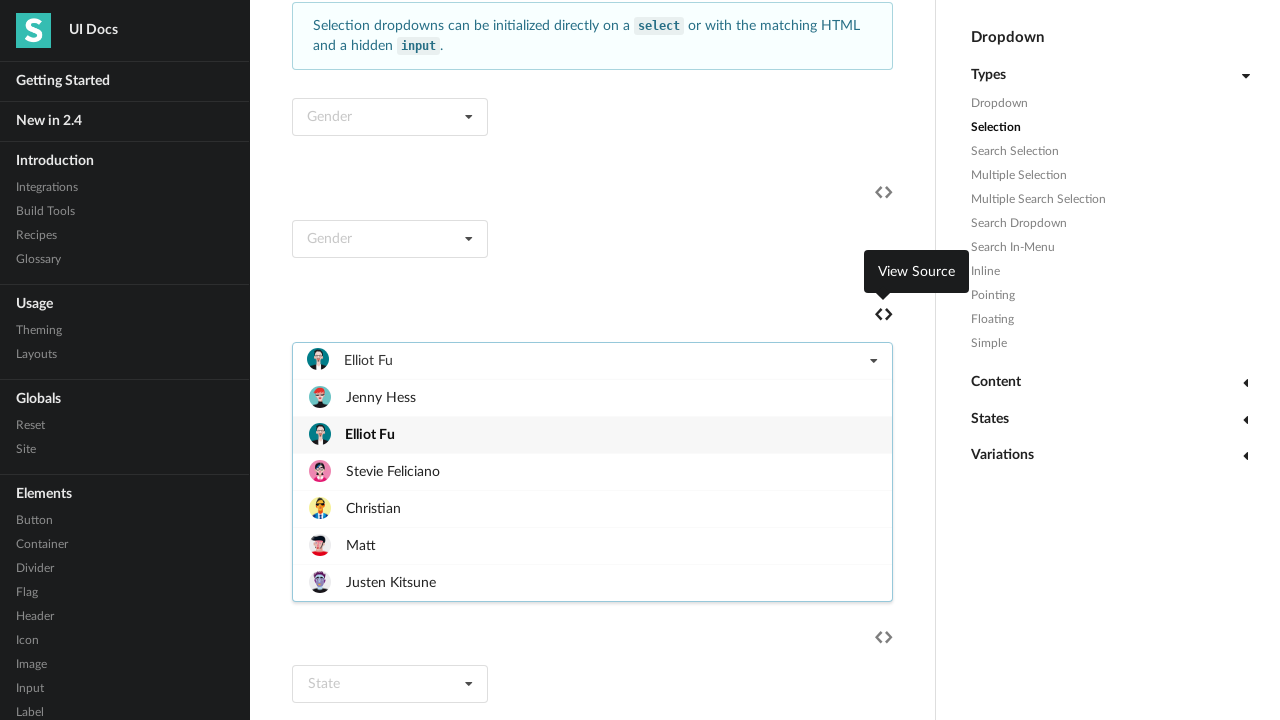

Selected dropdown item 3 at (592, 471) on xpath=(//div[text()='Gender'])[2]/following::div[5] >> xpath=child::div[2]/div[3
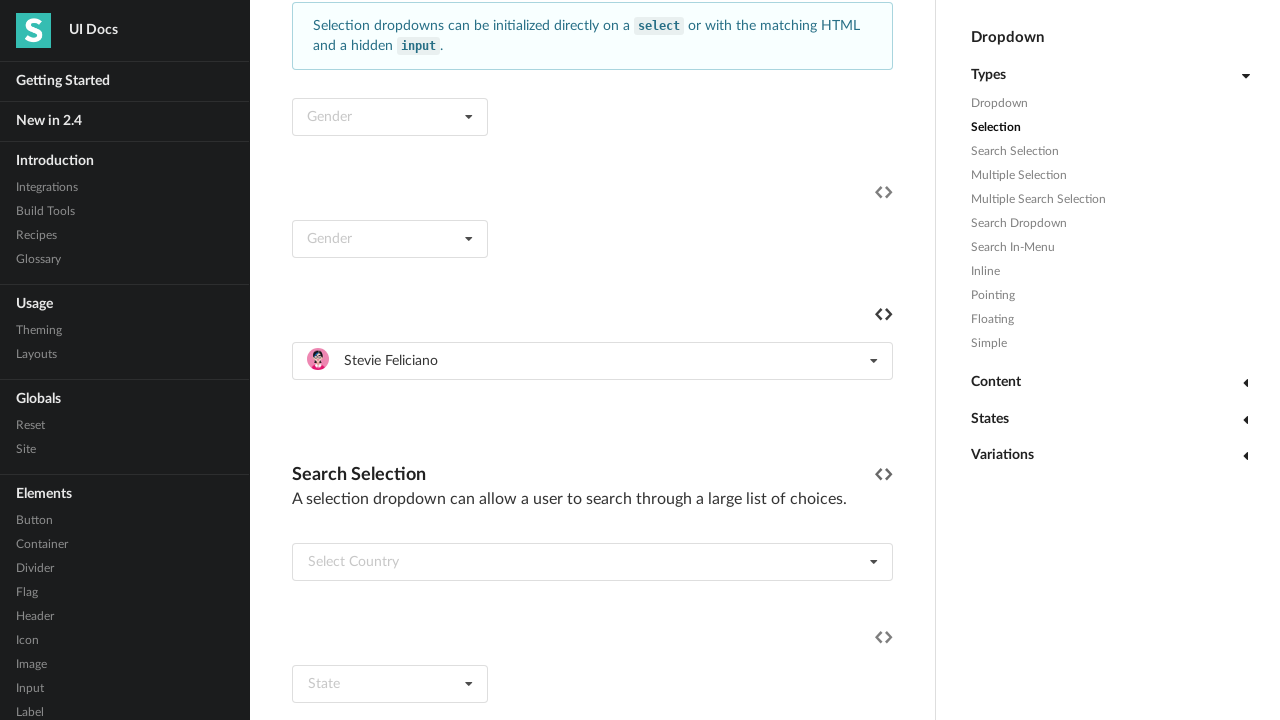

Waited for selection of item 3 to register
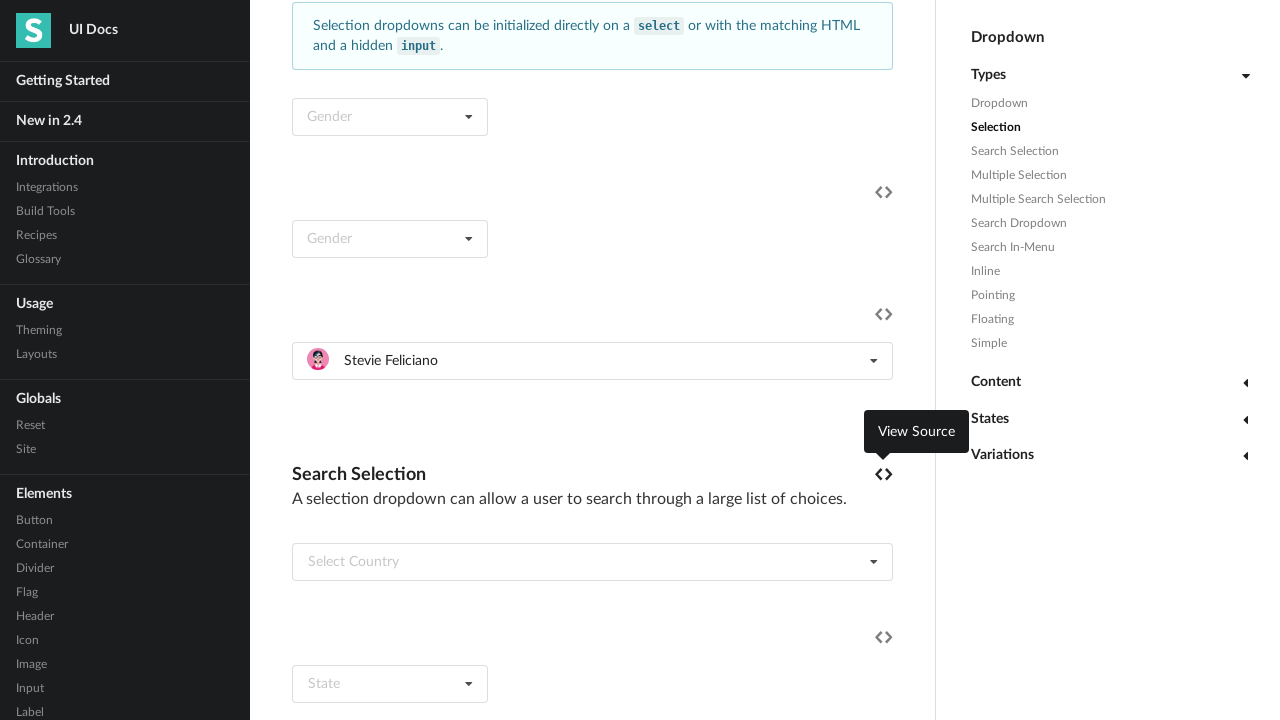

Reopened dropdown to select next item at (592, 361) on xpath=(//div[text()='Gender'])[2]/following::div[5]
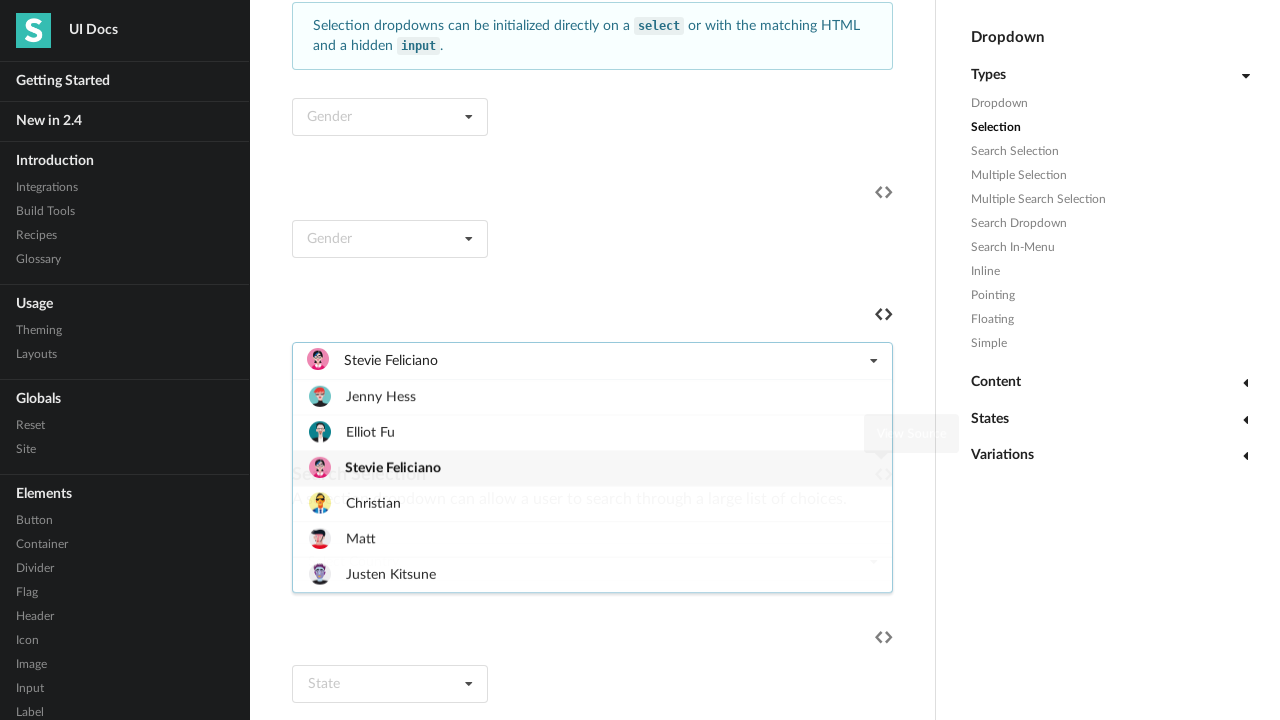

Waited for dropdown to reopen
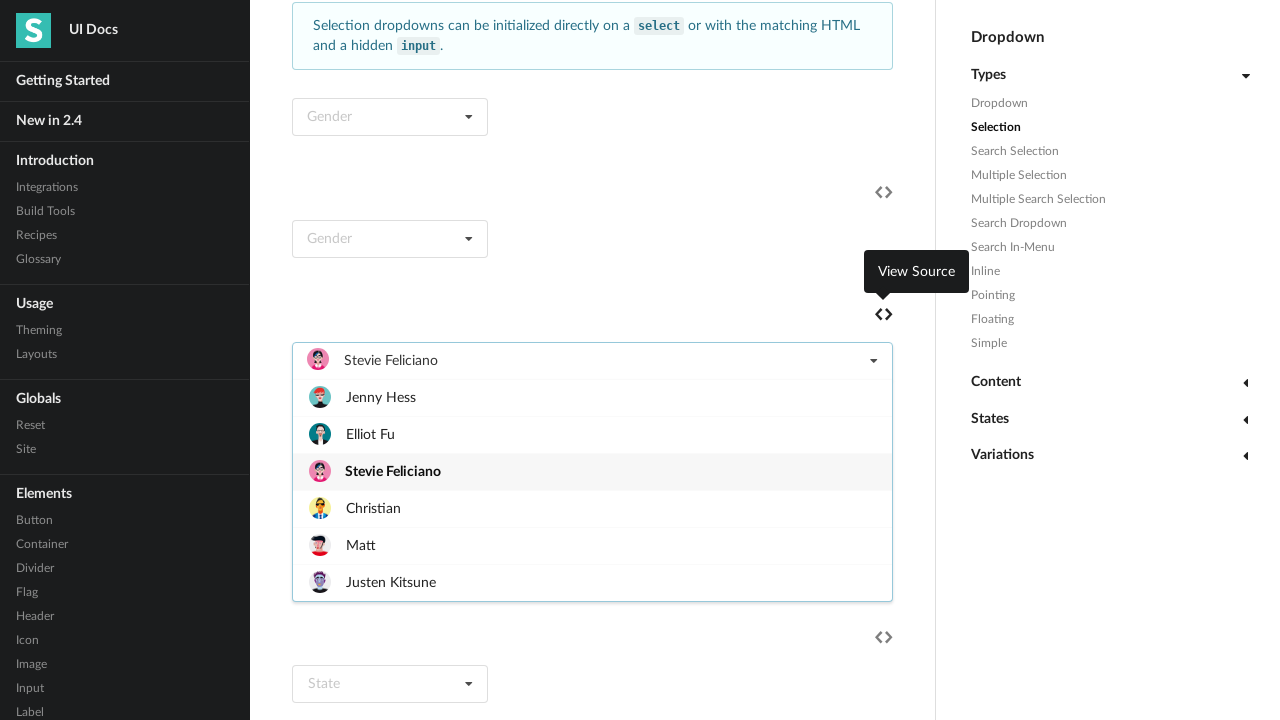

Selected dropdown item 4 at (592, 508) on xpath=(//div[text()='Gender'])[2]/following::div[5] >> xpath=child::div[2]/div[4
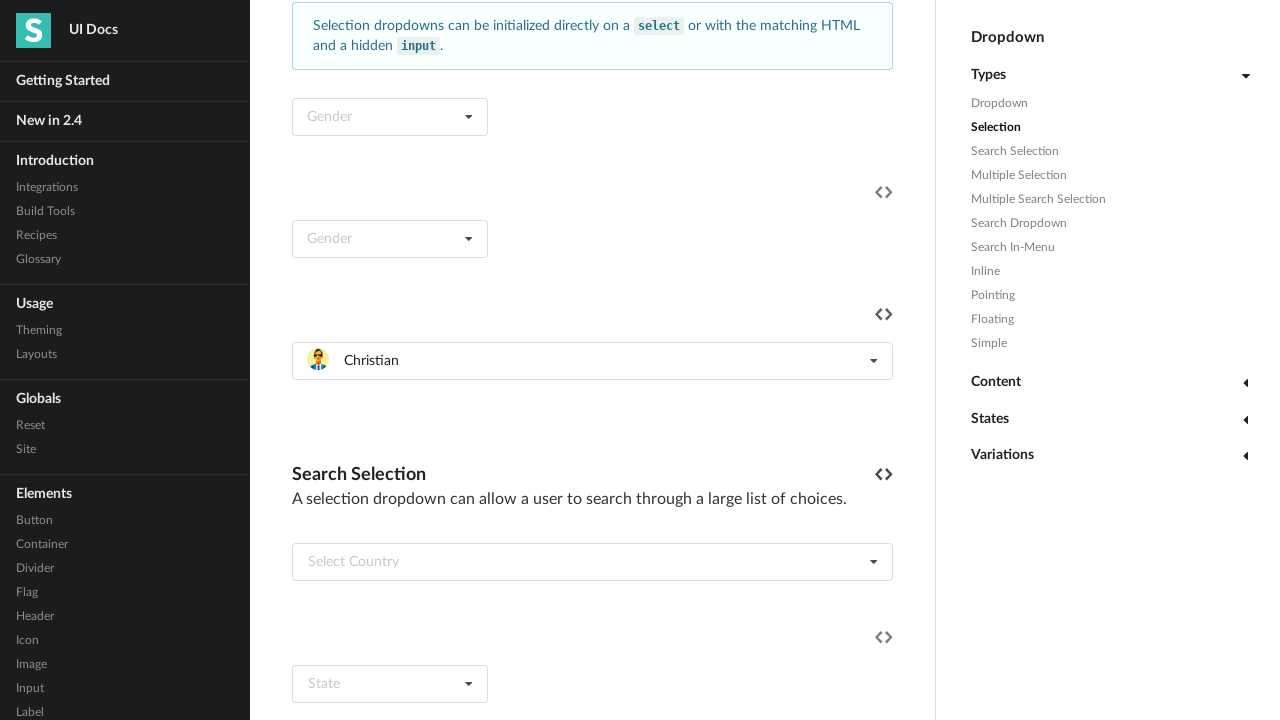

Waited for selection of item 4 to register
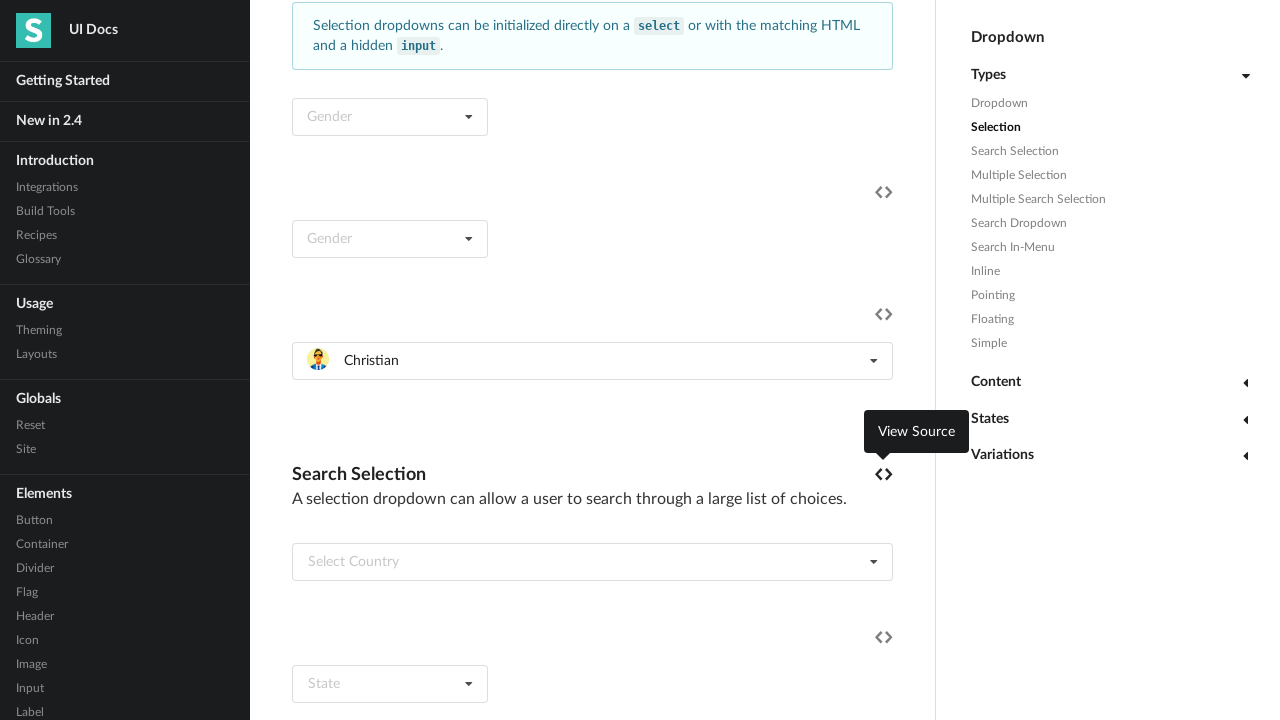

Reopened dropdown to select next item at (592, 361) on xpath=(//div[text()='Gender'])[2]/following::div[5]
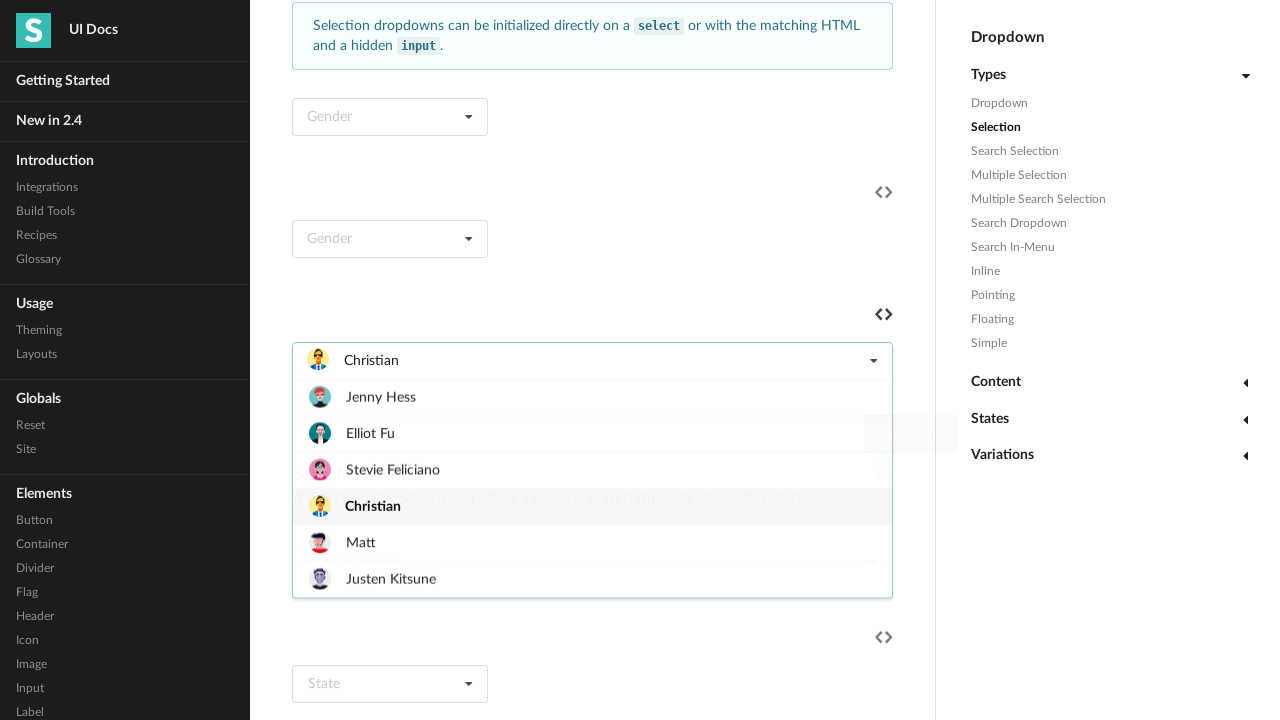

Waited for dropdown to reopen
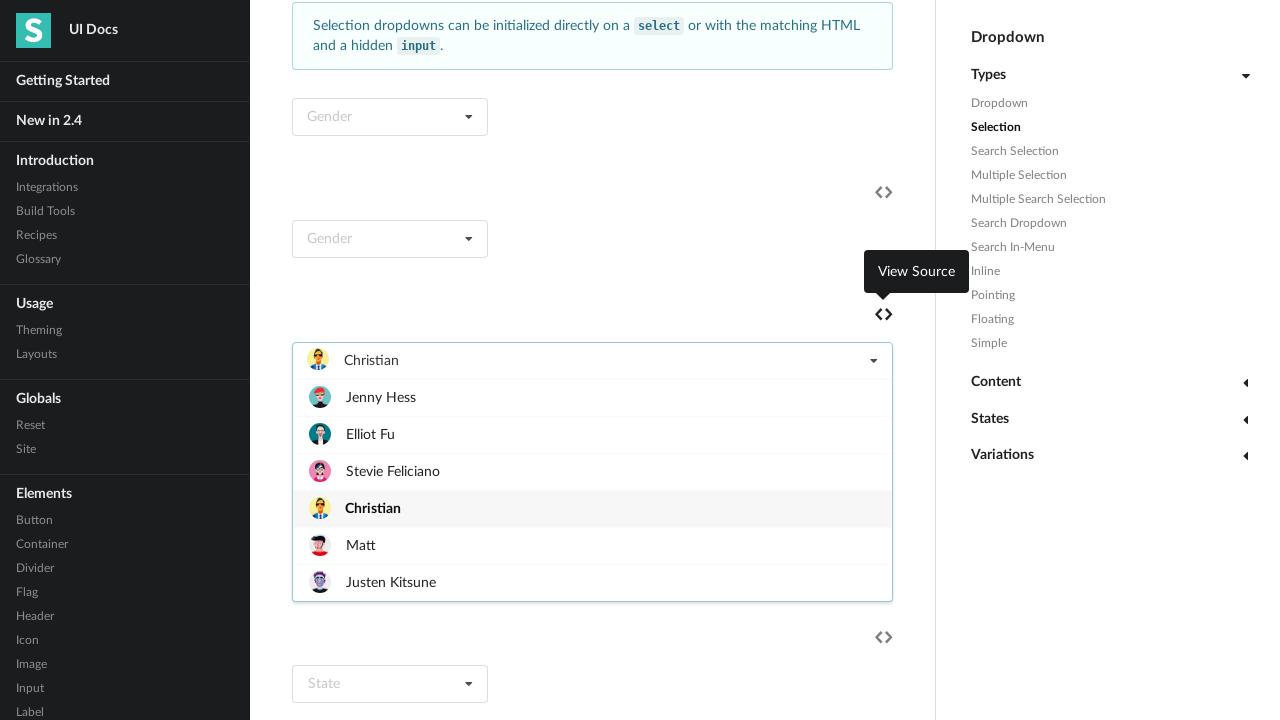

Selected dropdown item 5 at (592, 545) on xpath=(//div[text()='Gender'])[2]/following::div[5] >> xpath=child::div[2]/div[5
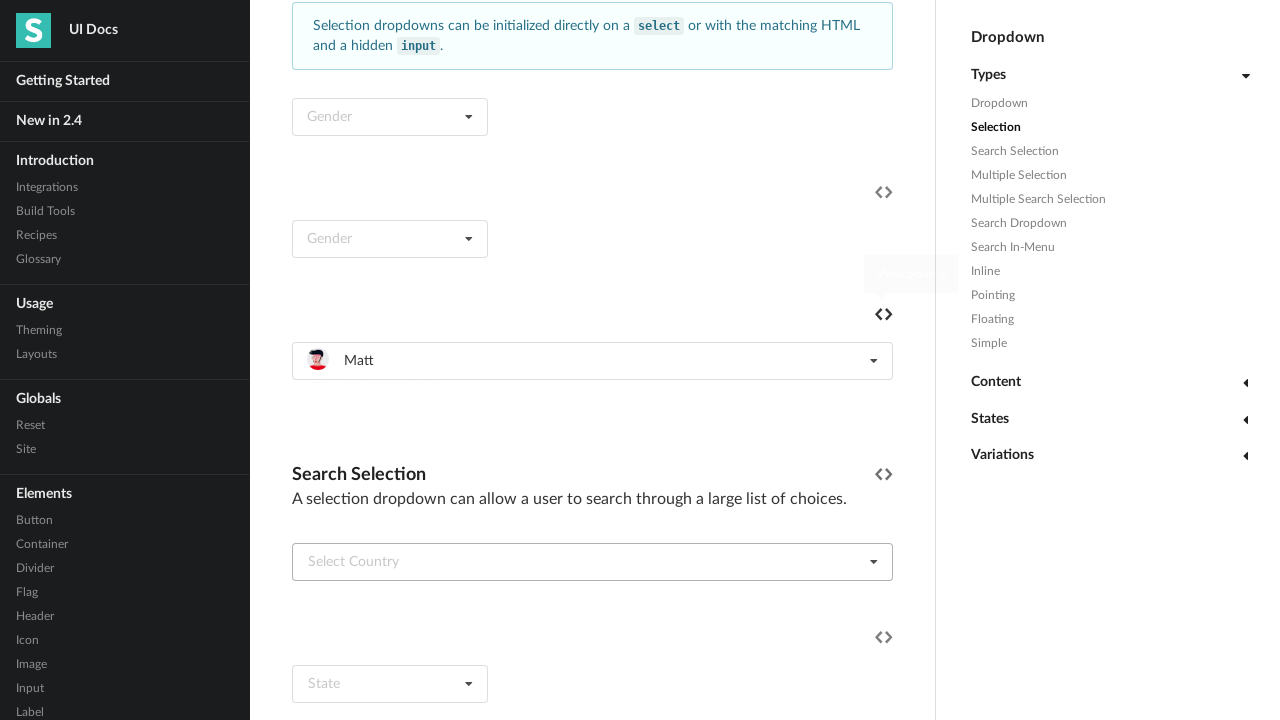

Waited for selection of item 5 to register
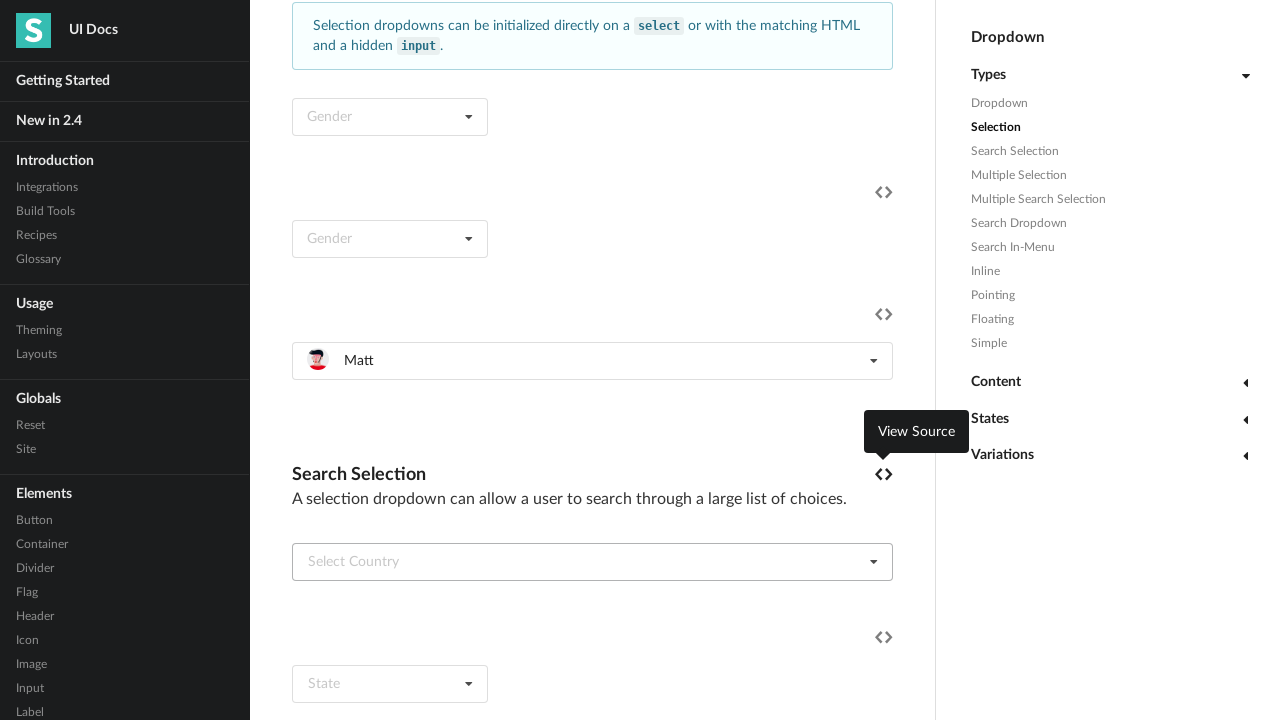

Reopened dropdown to select next item at (592, 361) on xpath=(//div[text()='Gender'])[2]/following::div[5]
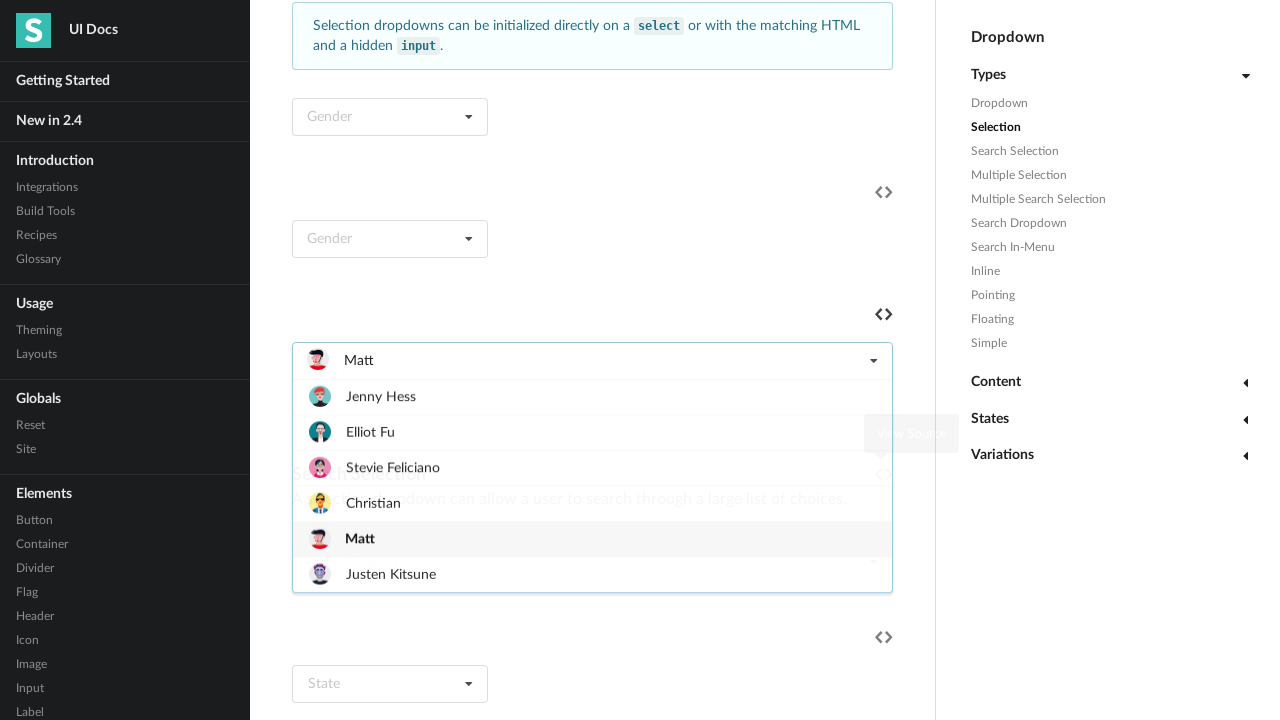

Waited for dropdown to reopen
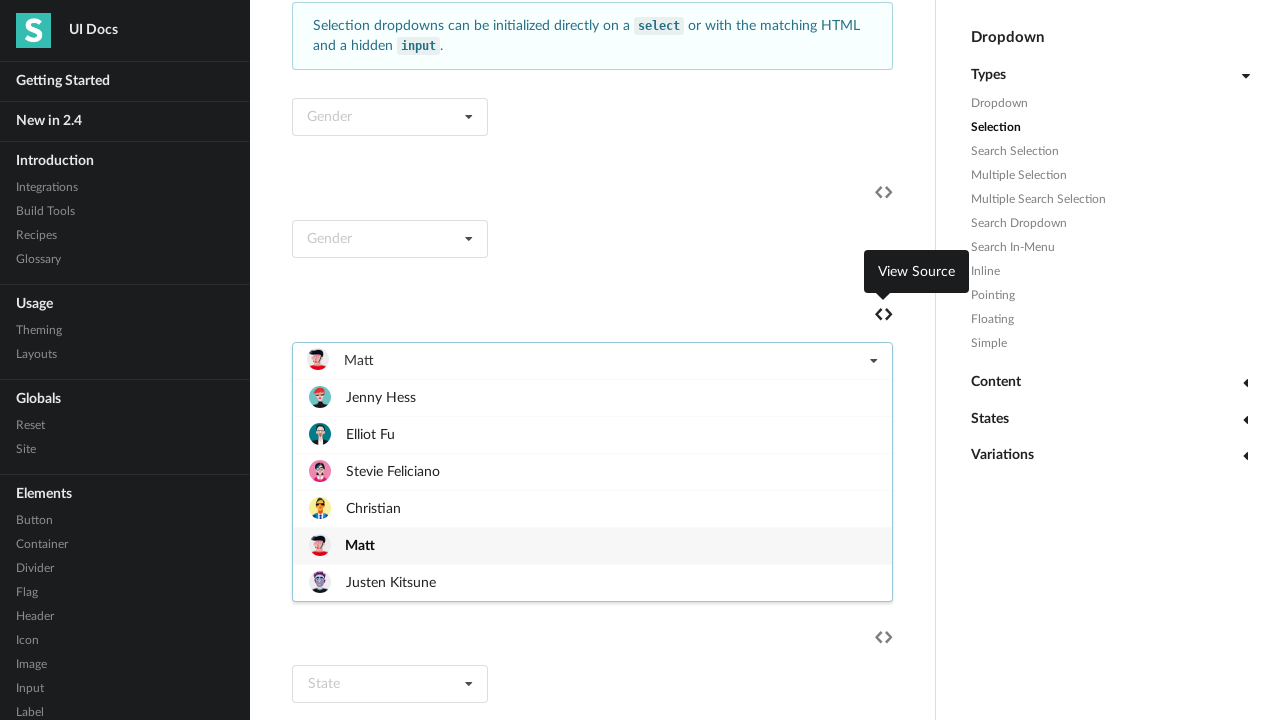

Selected dropdown item 6 at (592, 582) on xpath=(//div[text()='Gender'])[2]/following::div[5] >> xpath=child::div[2]/div[6
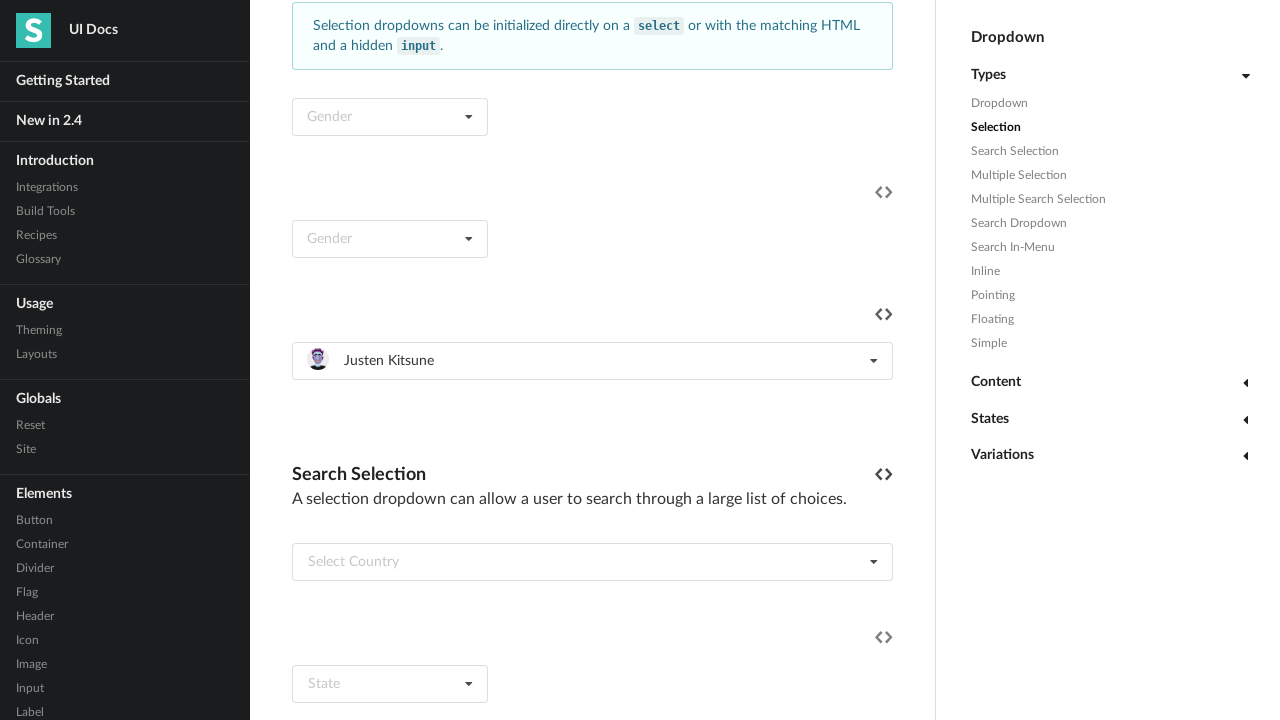

Waited for selection of item 6 to register
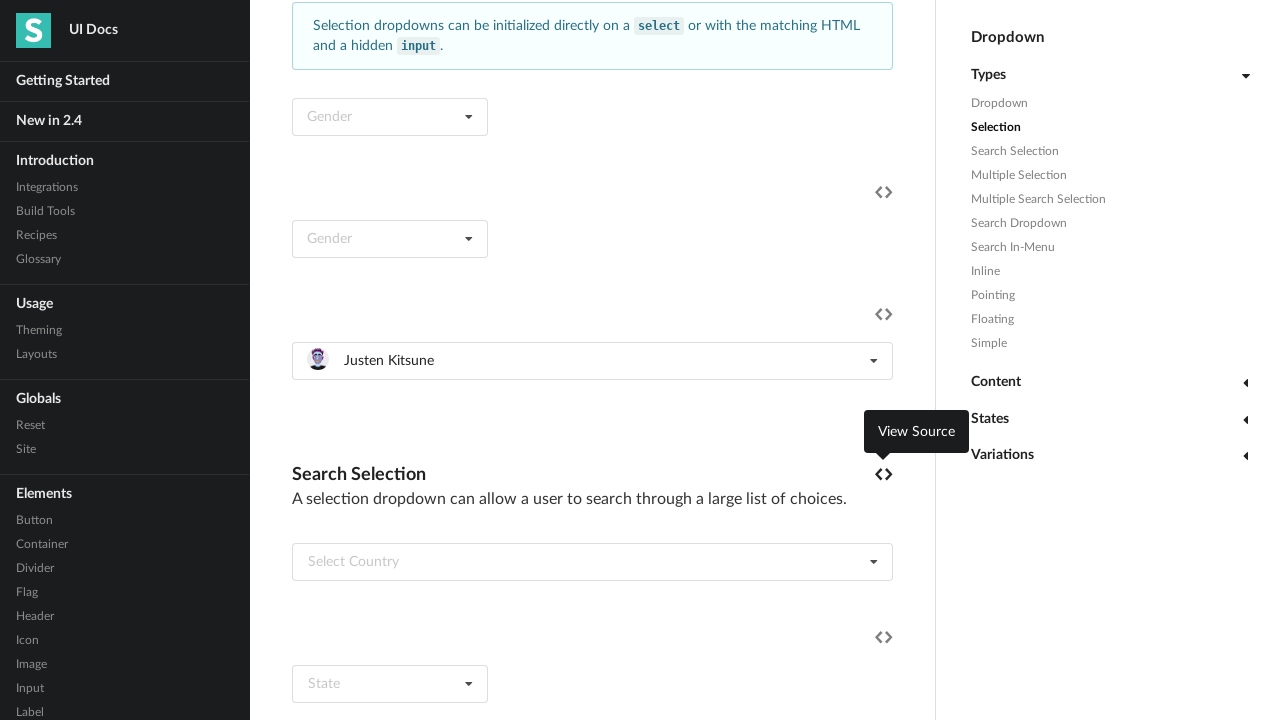

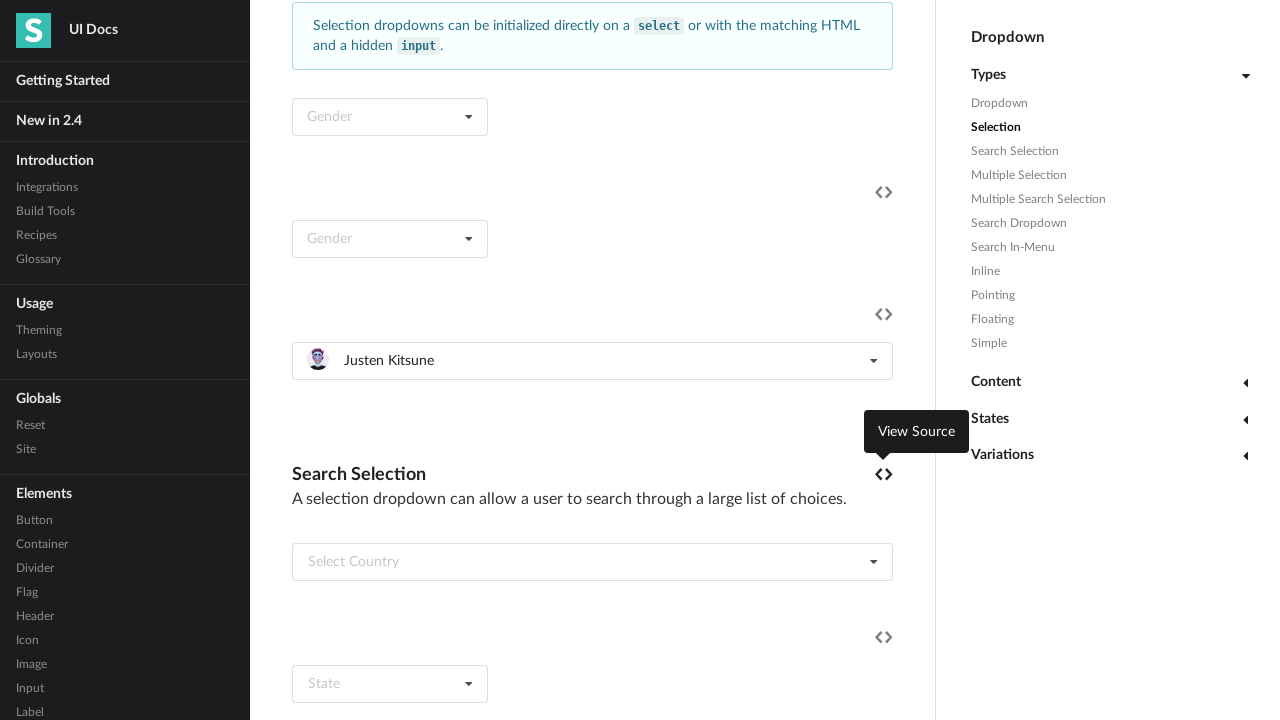